Tests registration form by filling in required fields (name, surname, email) and submitting the form to verify successful registration

Starting URL: http://suninjuly.github.io/registration1.html

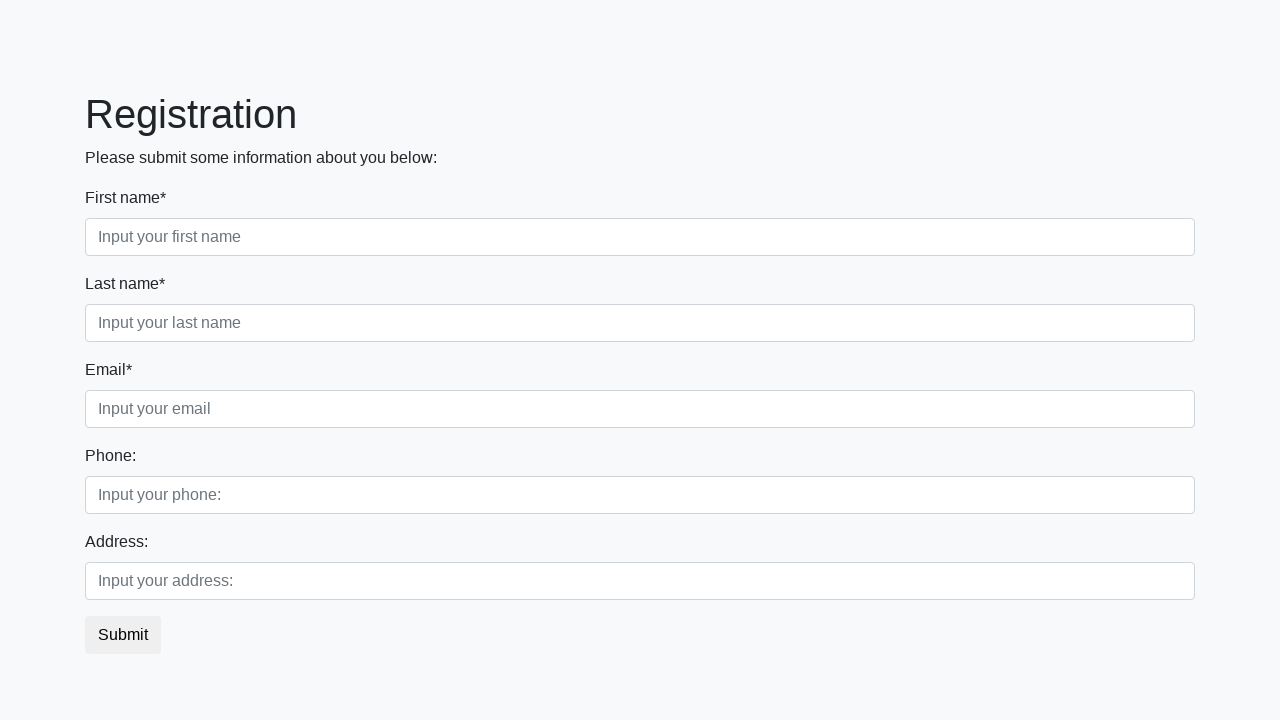

Filled first name field with 'Ivan' on //div[contains(@class,"first")]/div[contains(@class,"first")]/input
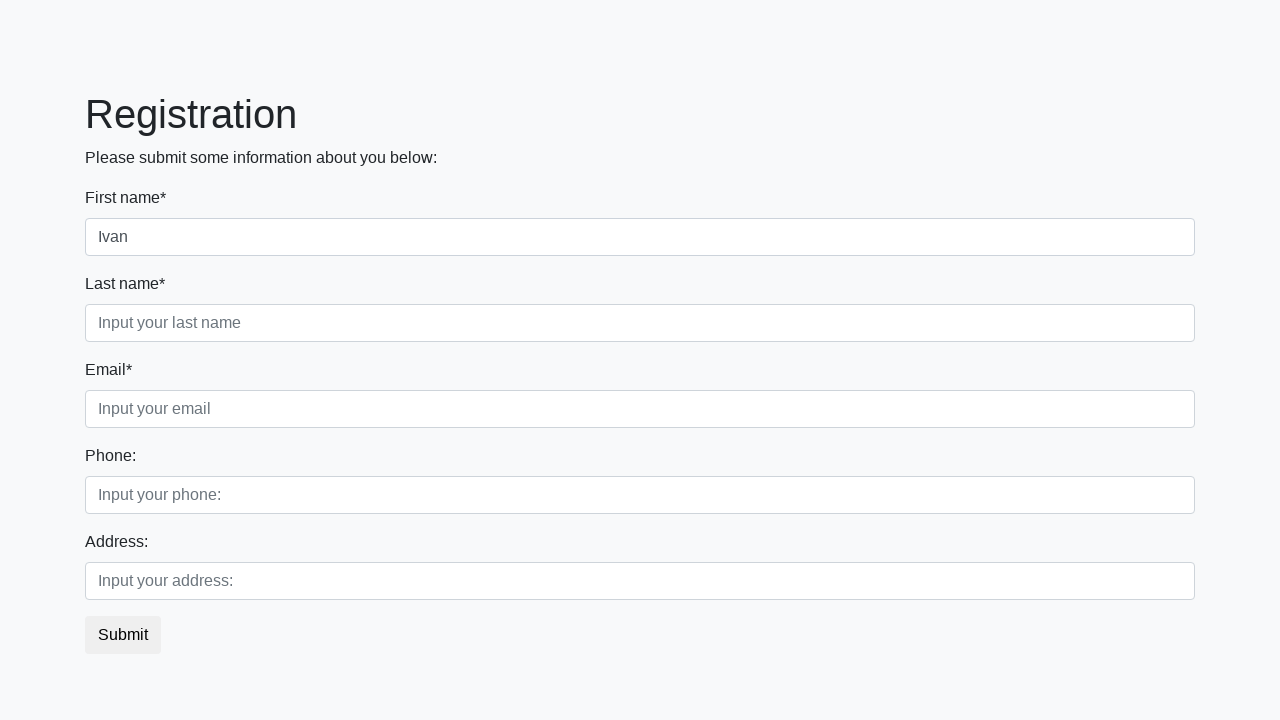

Filled surname field with 'Petrov' on //div[contains(@class,"first")]/div[contains(@class,"second")]/input
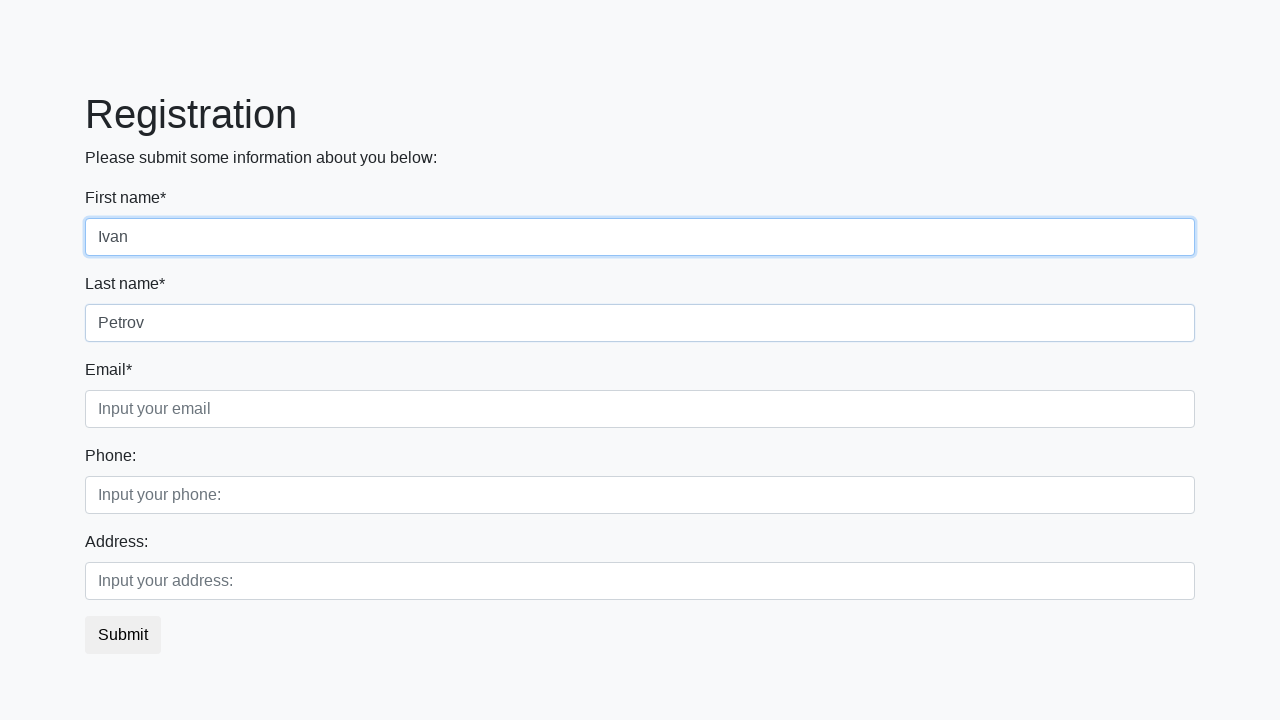

Filled email field with 'user@qa.ru' on //div[contains(@class,"first")]/div[contains(@class,"third")]/input
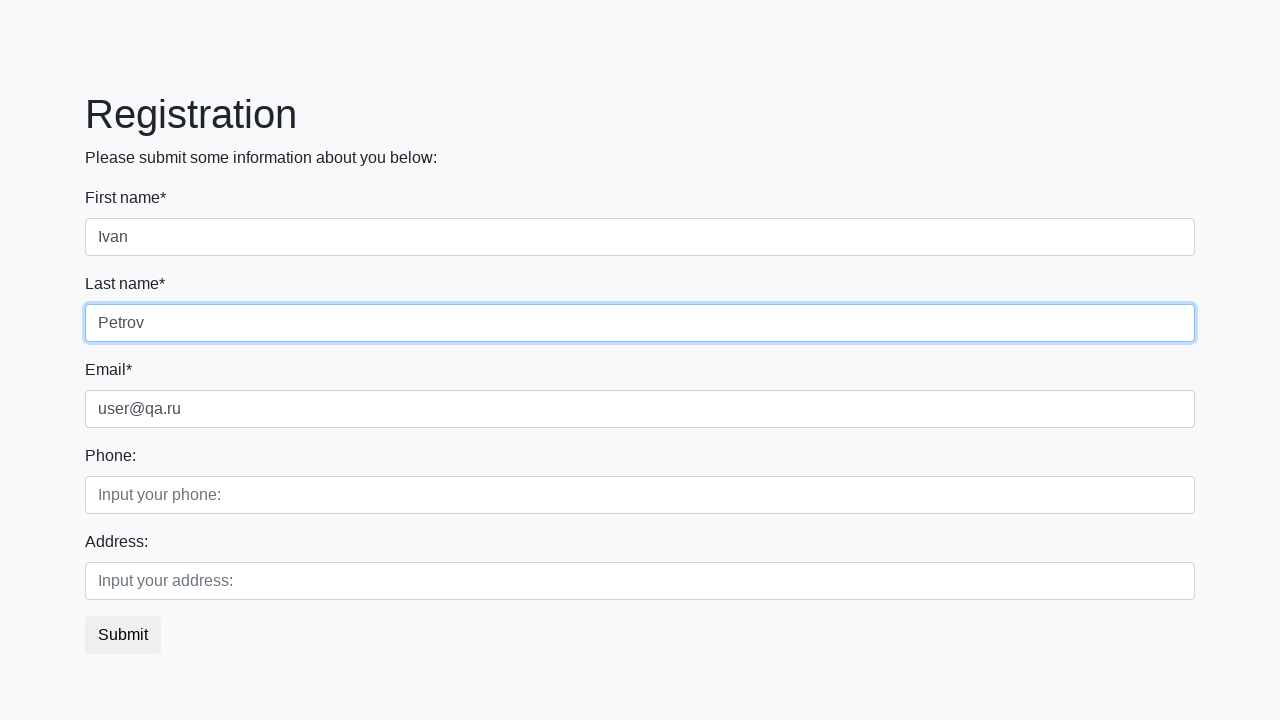

Clicked submit button to register at (123, 635) on xpath=//button[@type="submit"]
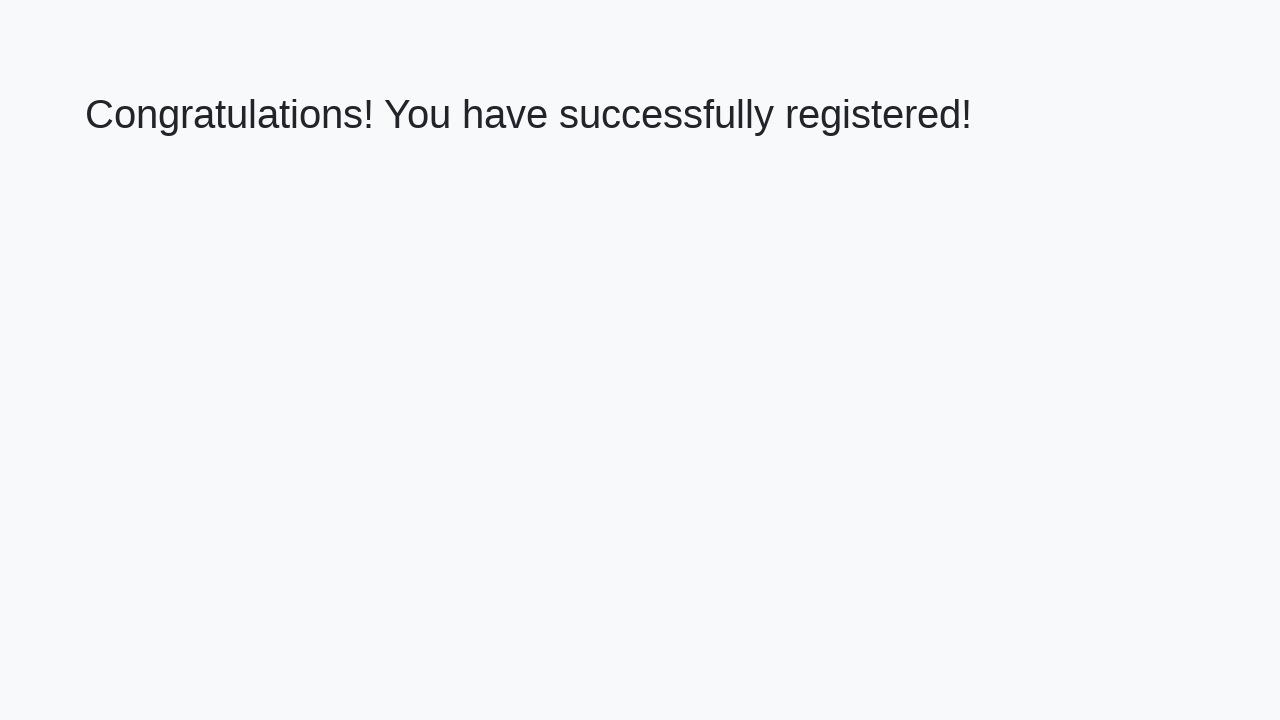

Success message header loaded
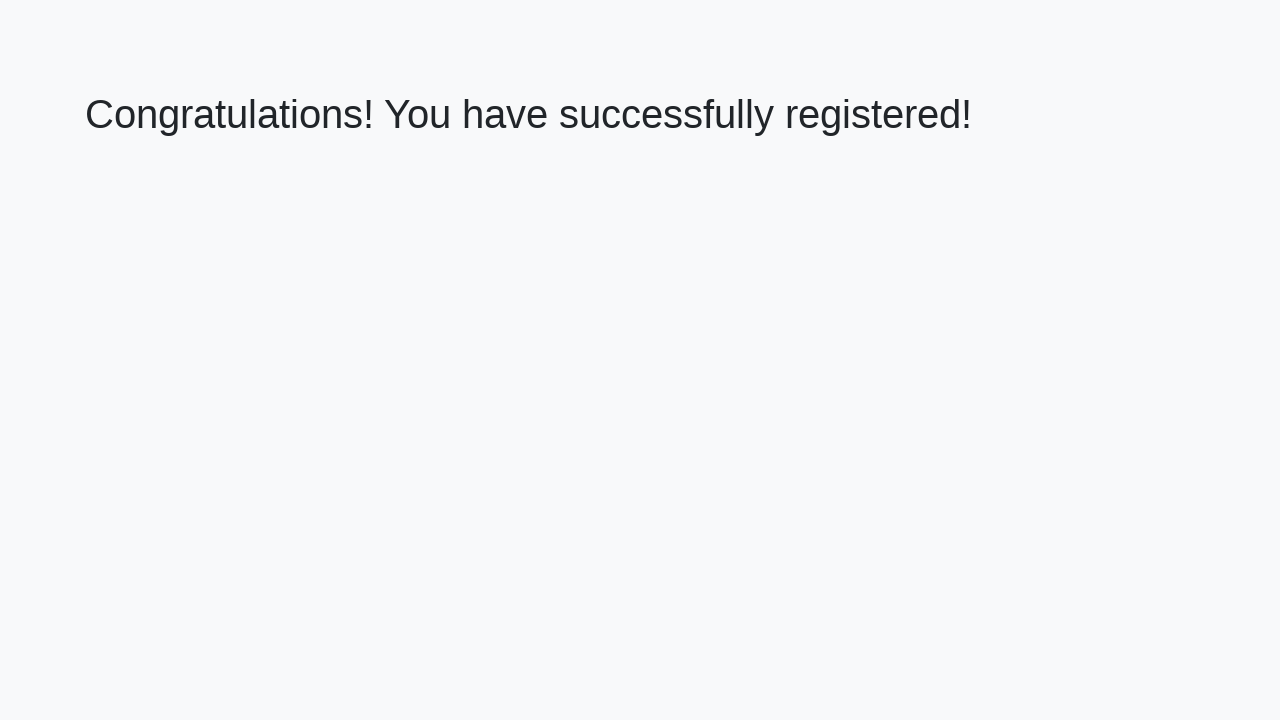

Retrieved success message text
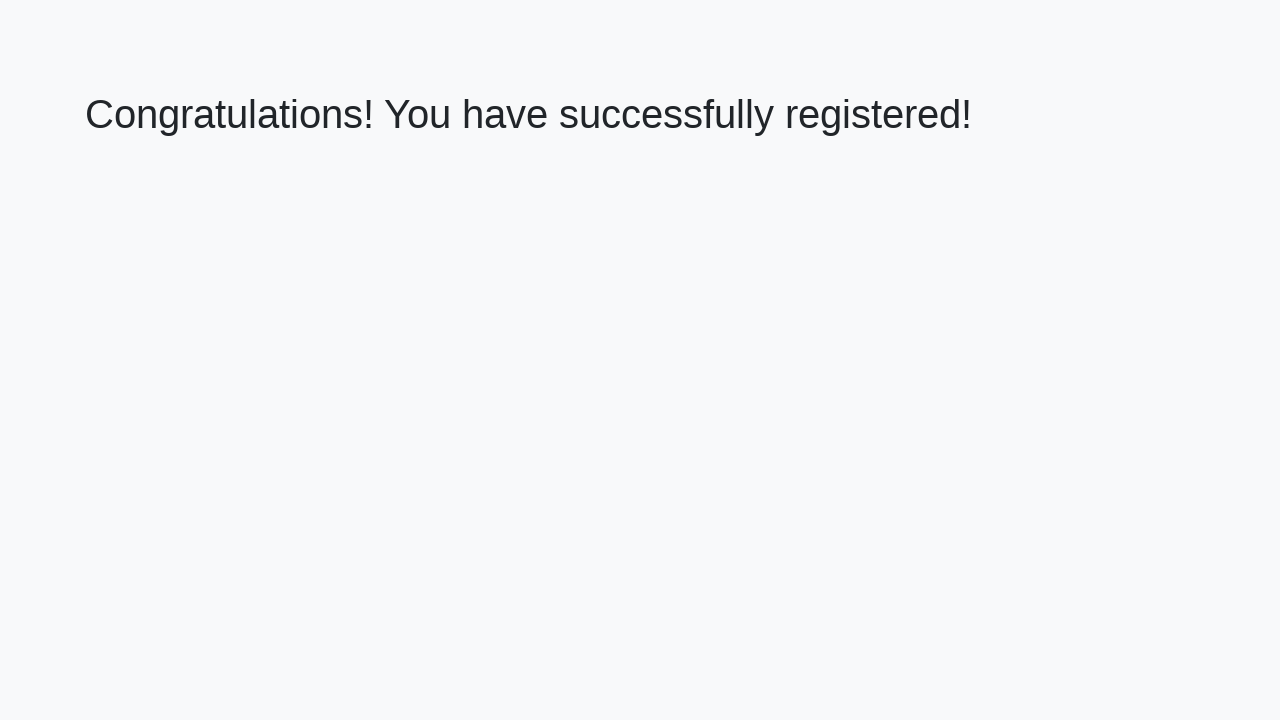

Verified successful registration message
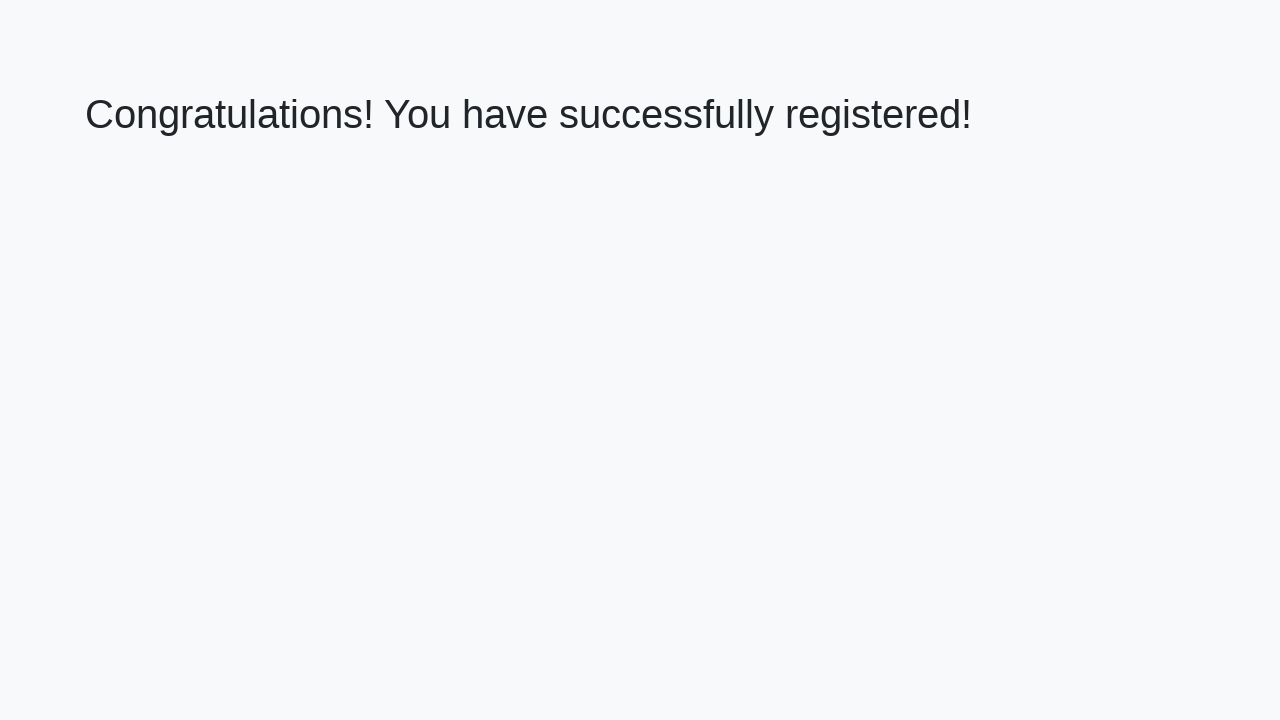

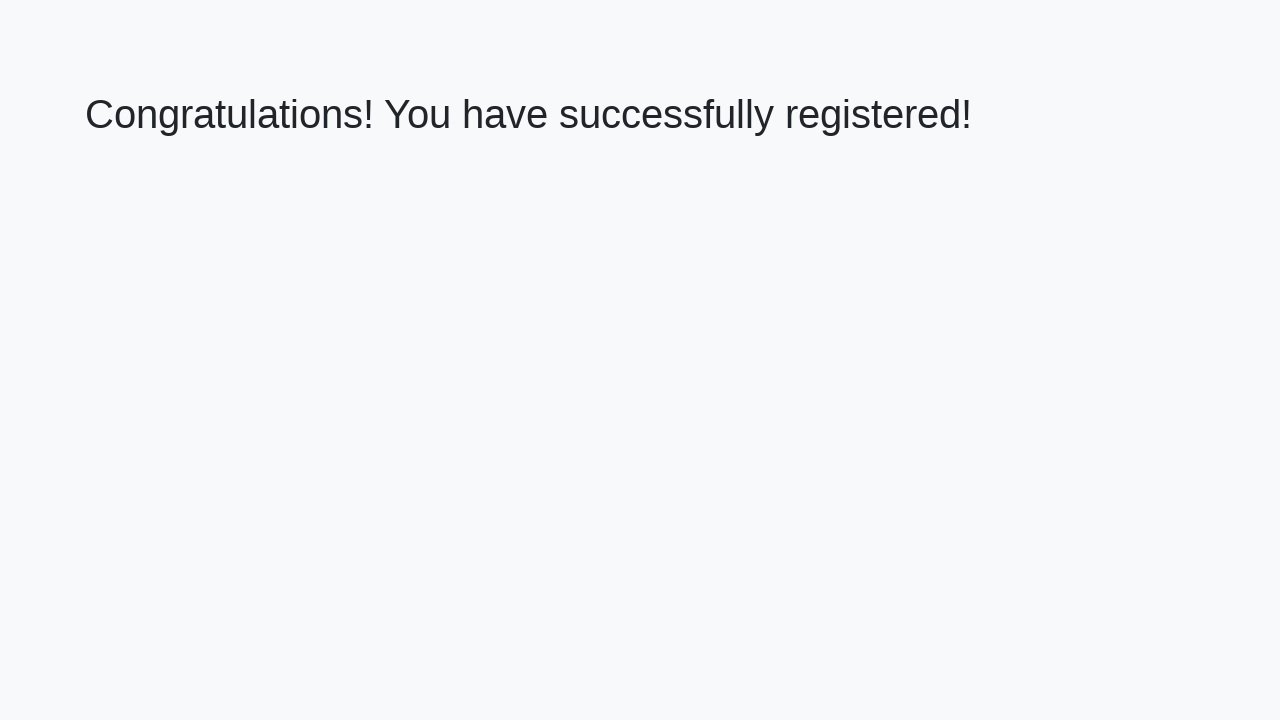